Tests the first step of registration by entering a zip code and clicking Continue button

Starting URL: https://www.sharelane.com/cgi-bin/register.py

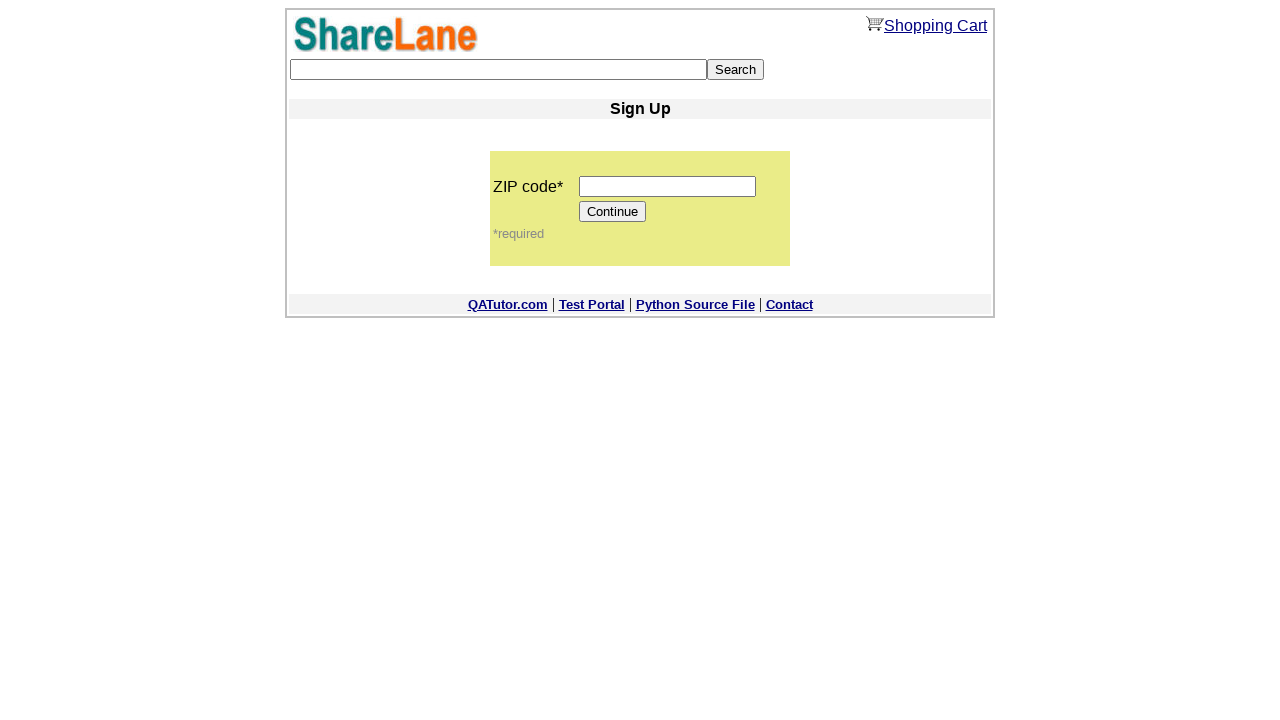

Filled zip code field with '52438' on input[name='zip_code']
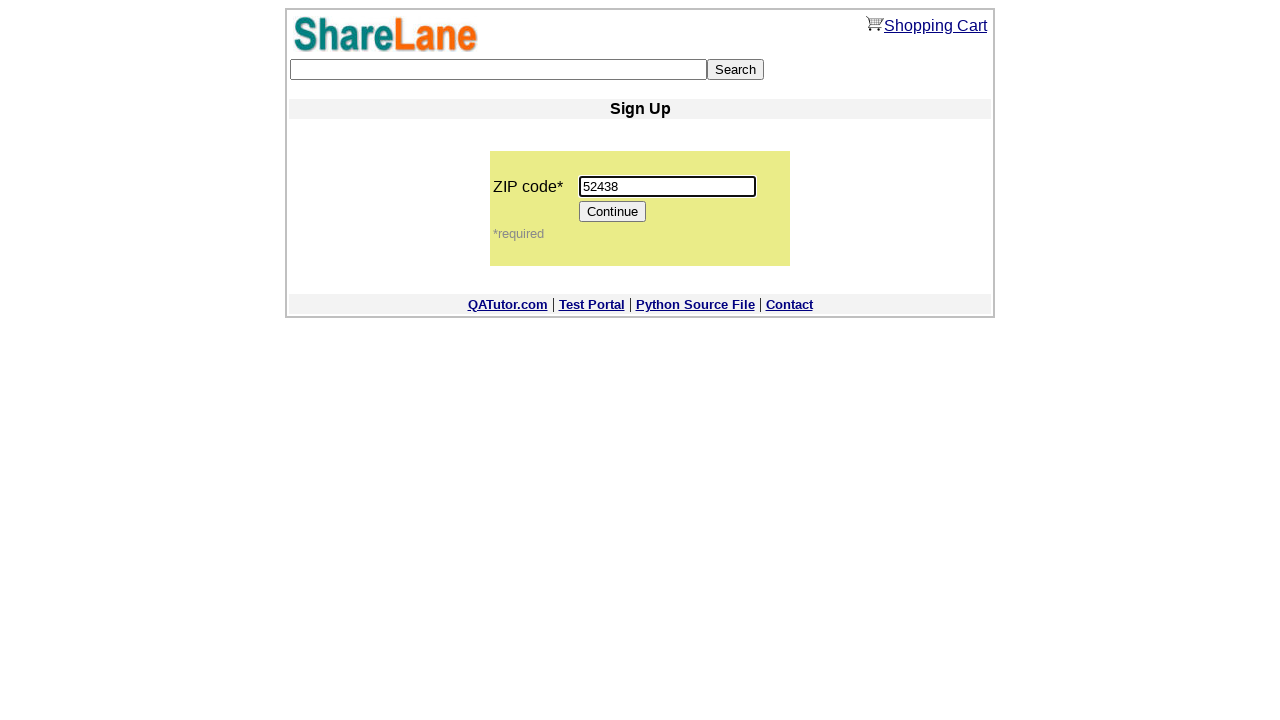

Clicked Continue button to proceed to next registration step at (613, 212) on input[value='Continue']
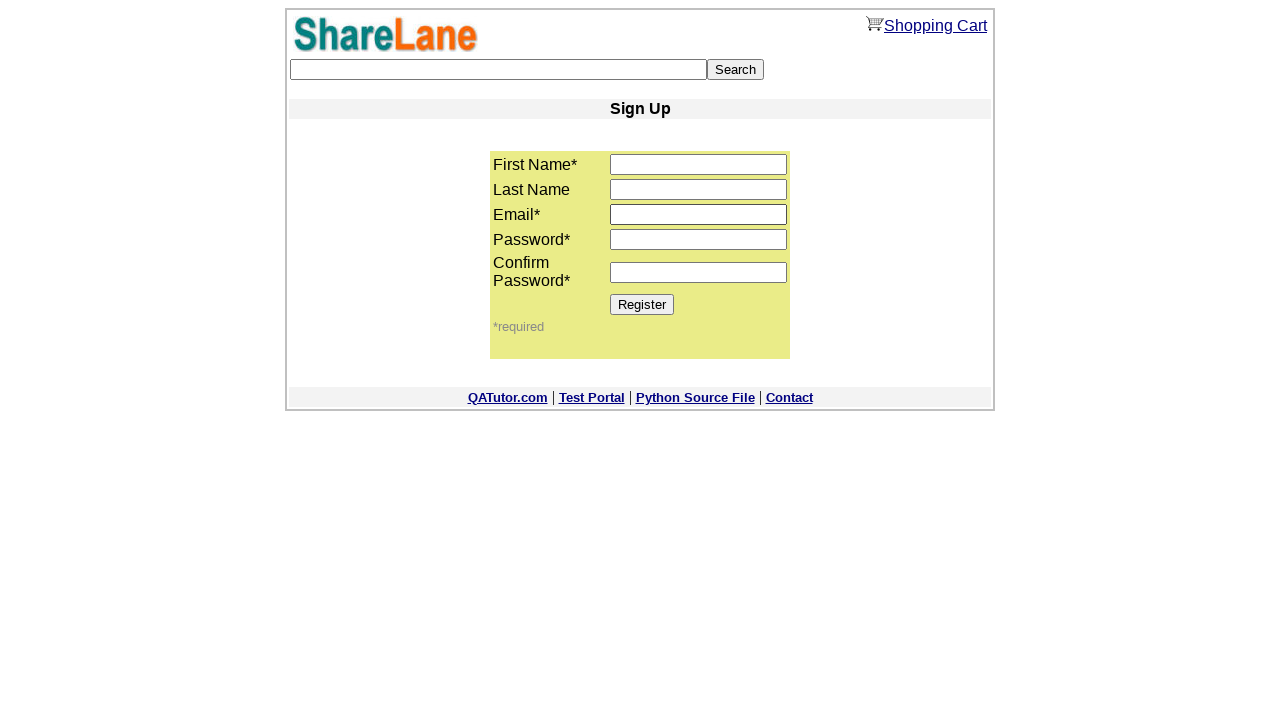

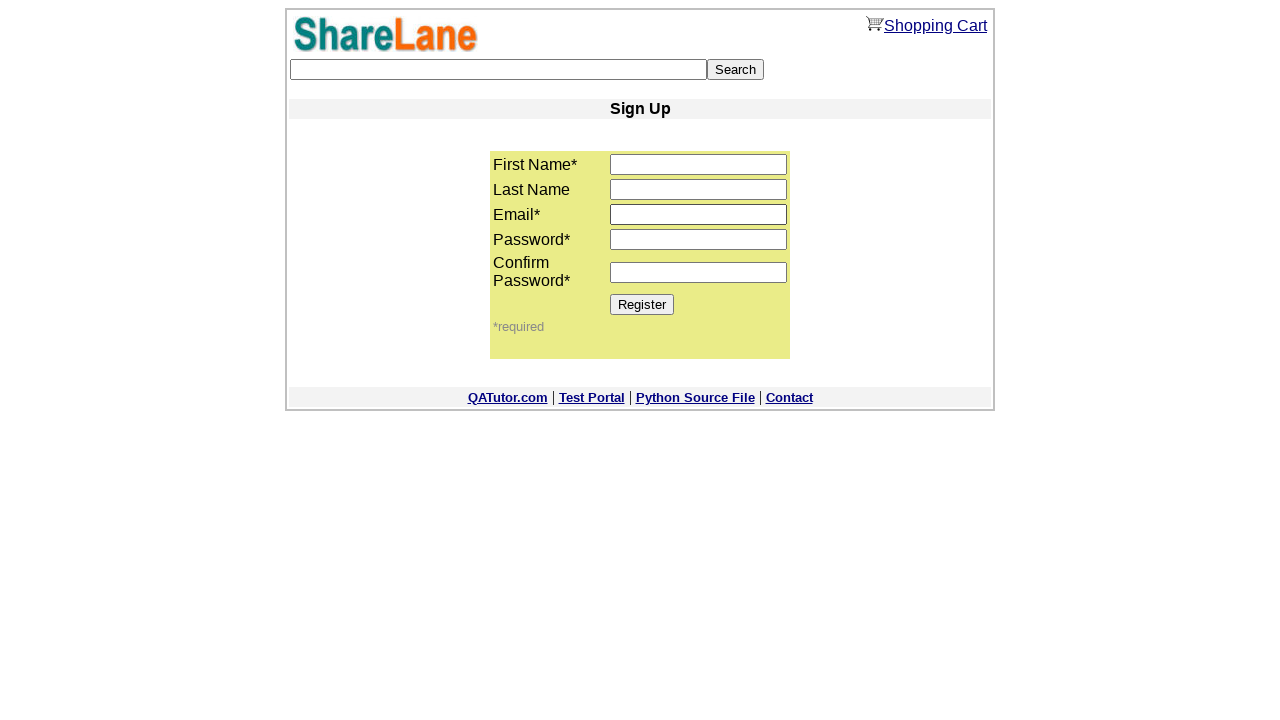